Tests dynamic controls functionality by verifying a text box's enabled state, clicking a toggle button to enable it, and then entering text into the input field

Starting URL: https://v1.training-support.net/selenium/dynamic-controls

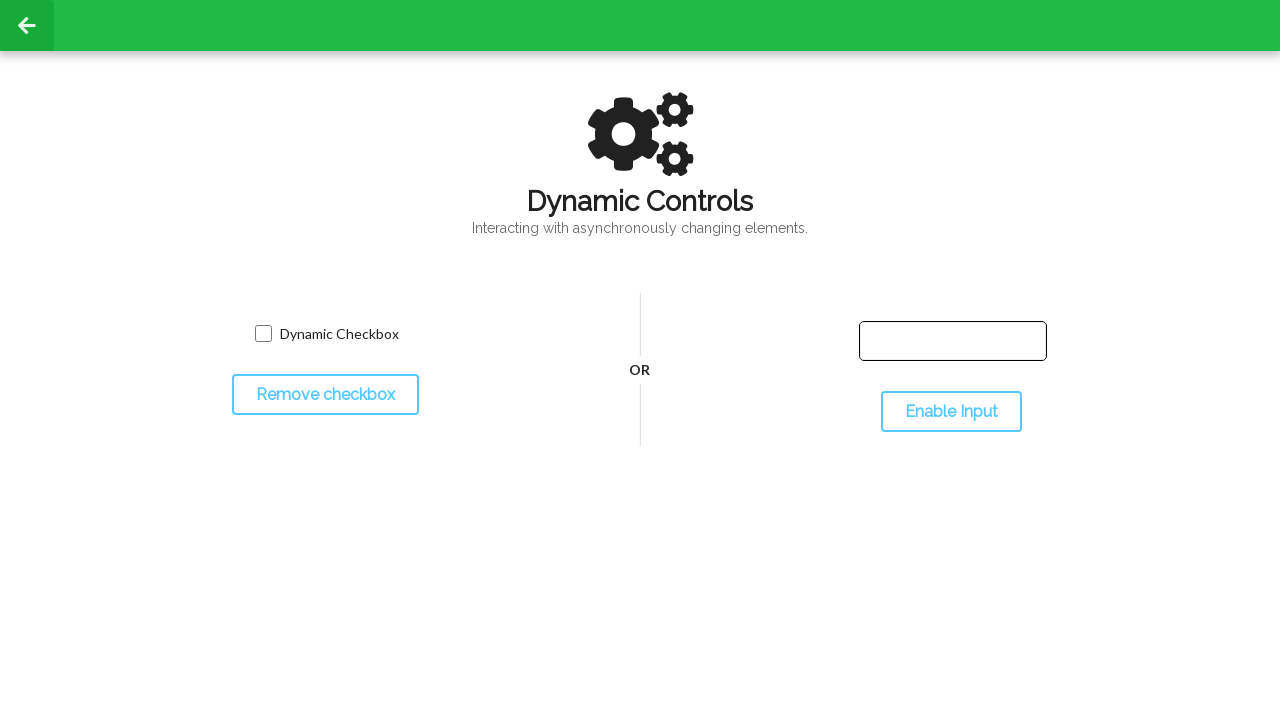

Located the input text box element
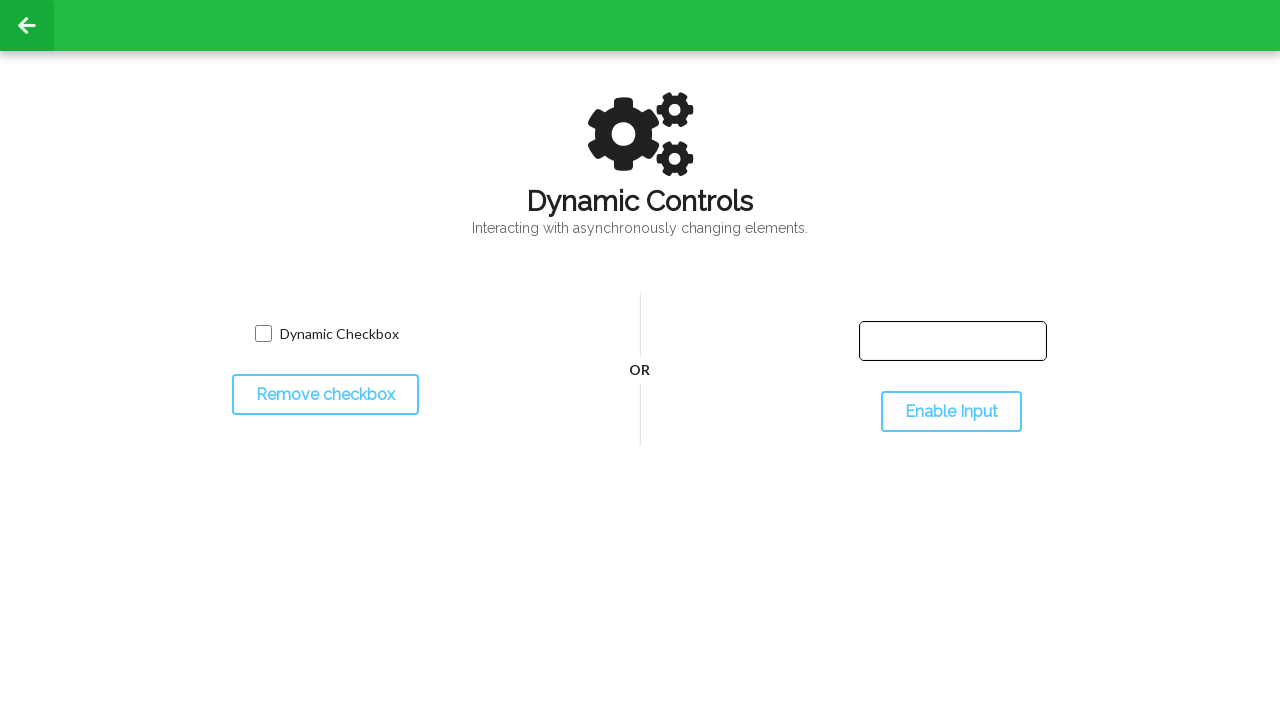

Clicked the toggle input button to enable the text box at (951, 412) on #toggleInput
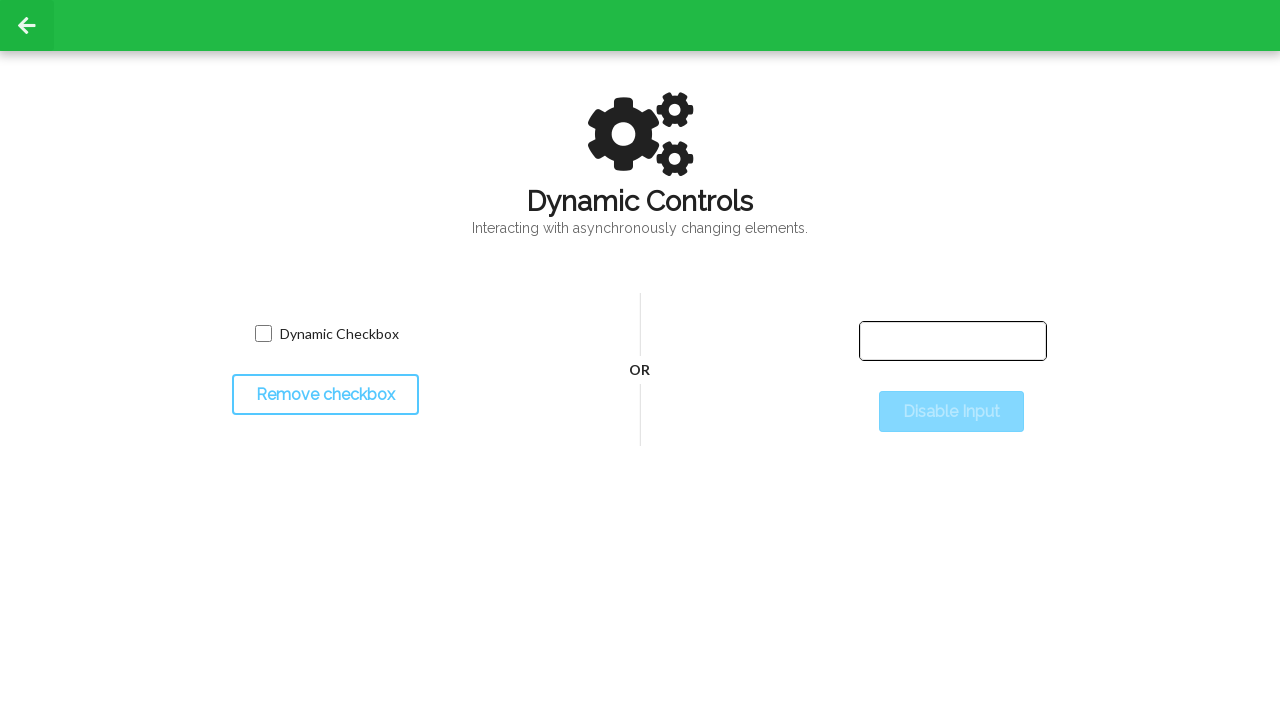

Verified that the text box is now enabled
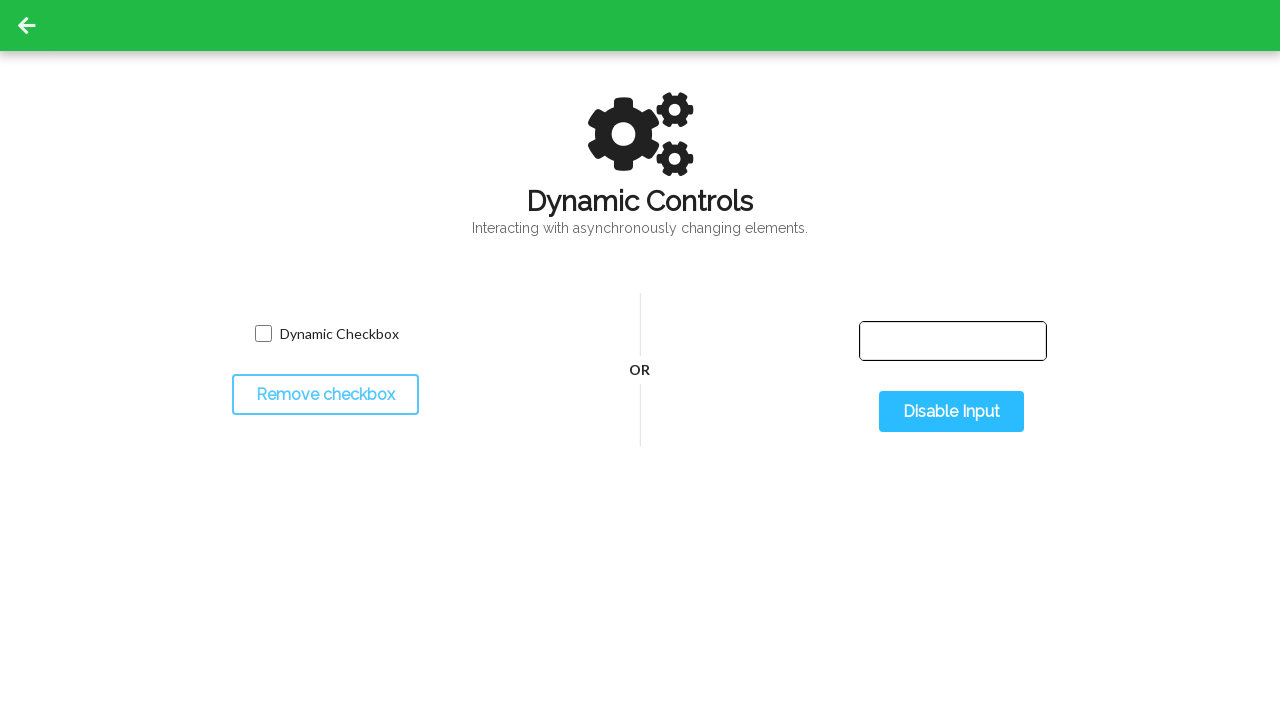

Entered 'Selenium with Python' into the enabled text box on #input-text
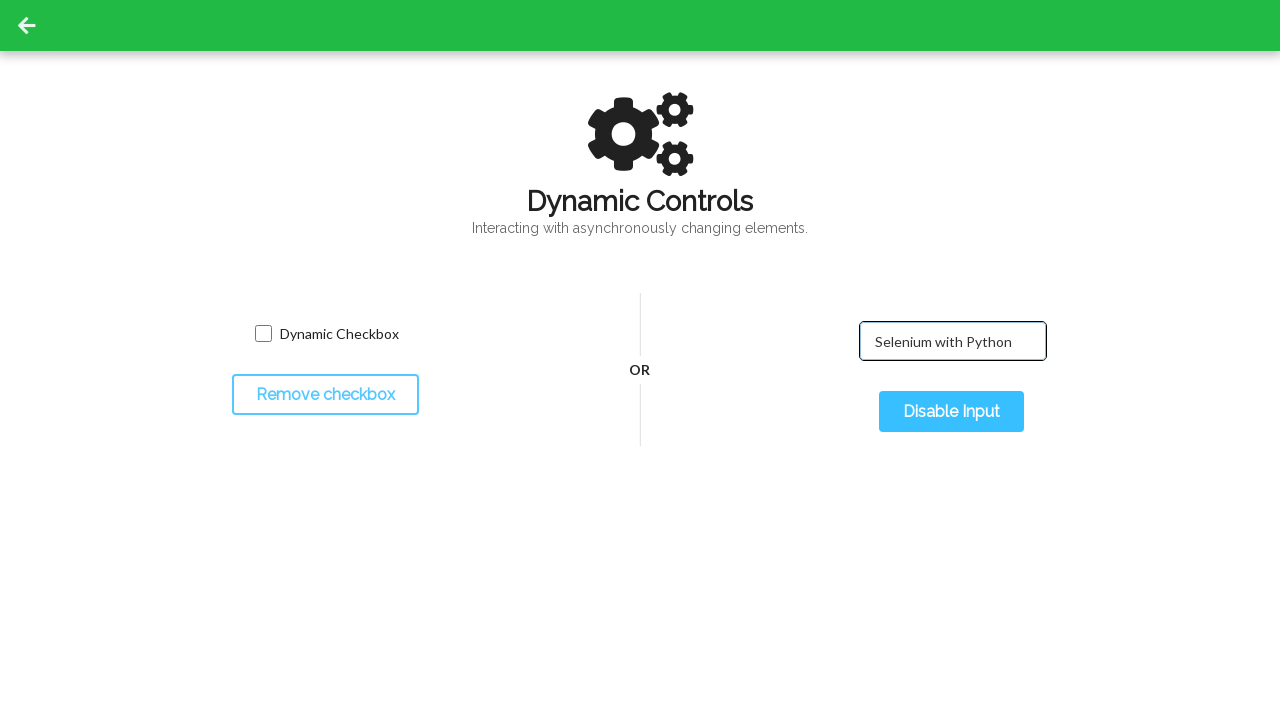

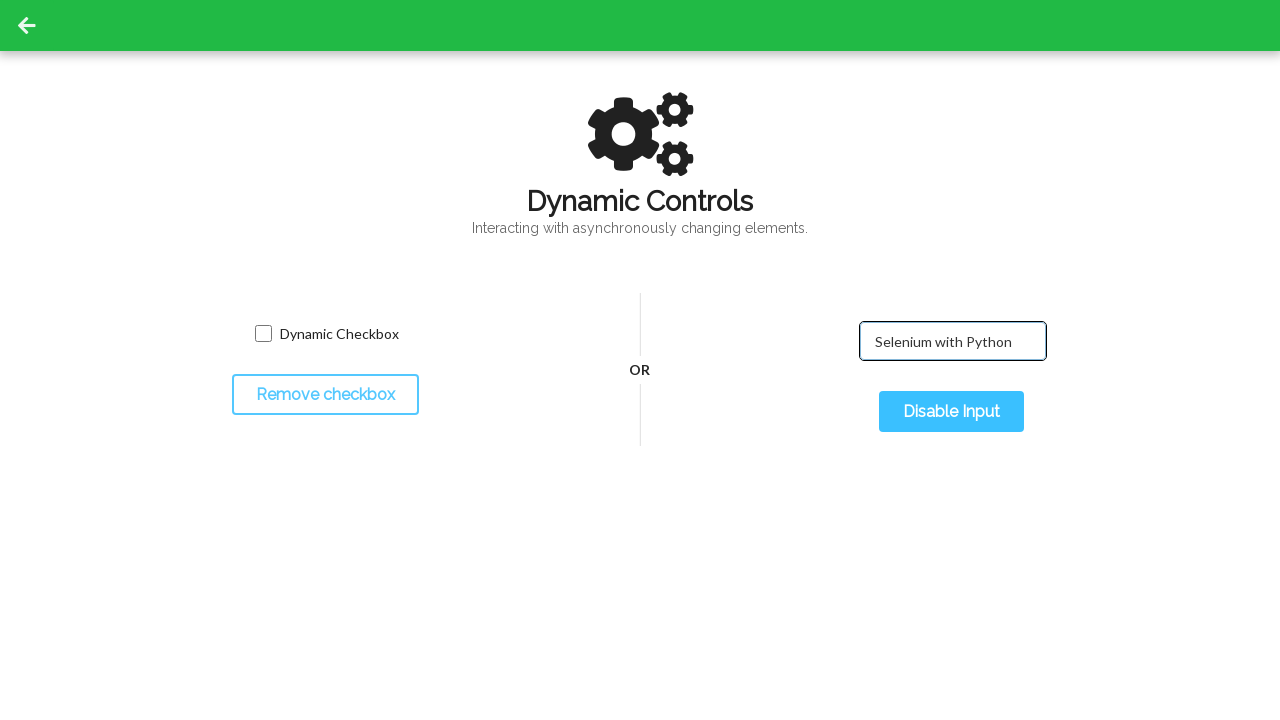